Tests dropdown selection functionality by selecting "Green" from the Old Style Select Menu and verifying the selection

Starting URL: https://demoqa.com/select-menu

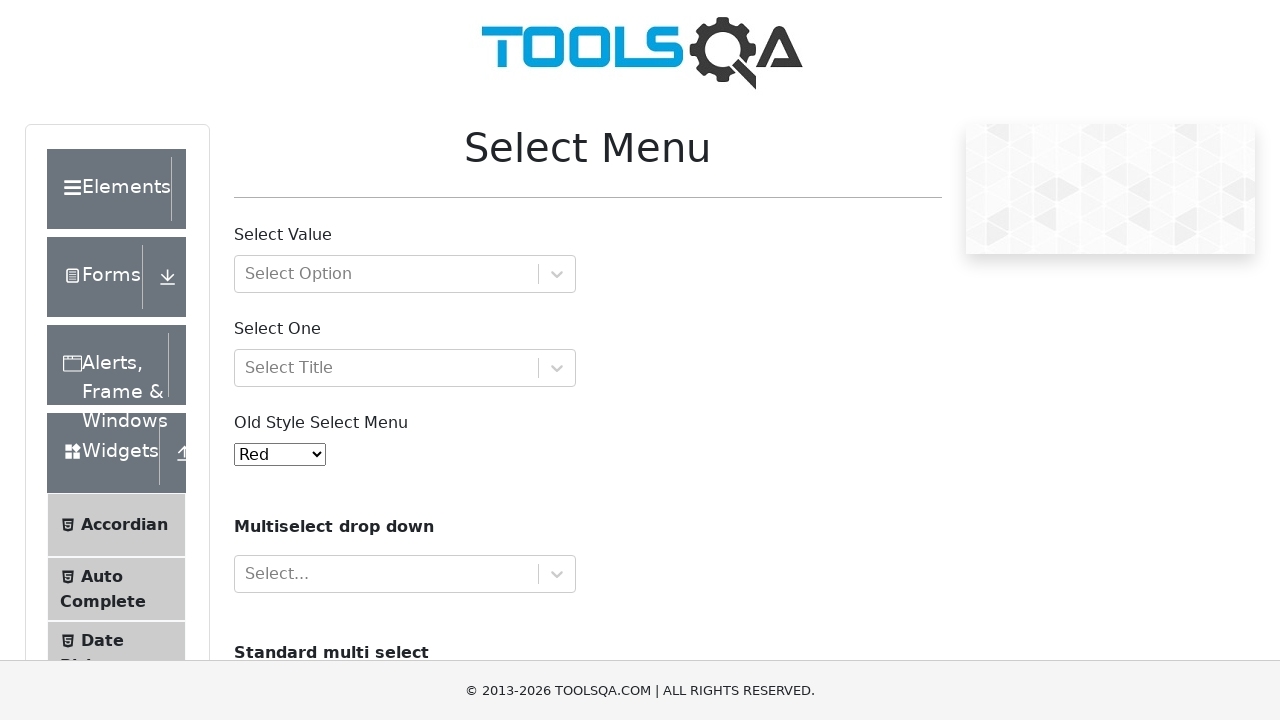

Located the old style select menu dropdown
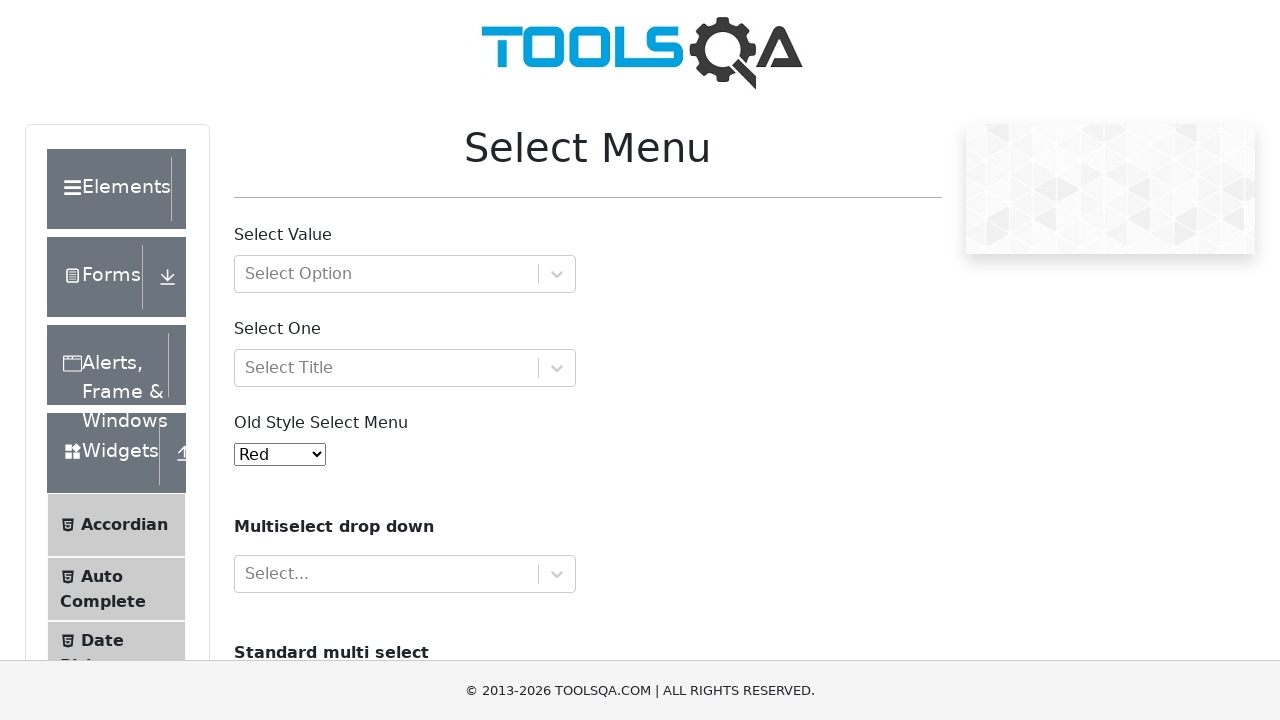

Selected 'Green' option from the dropdown on #oldSelectMenu
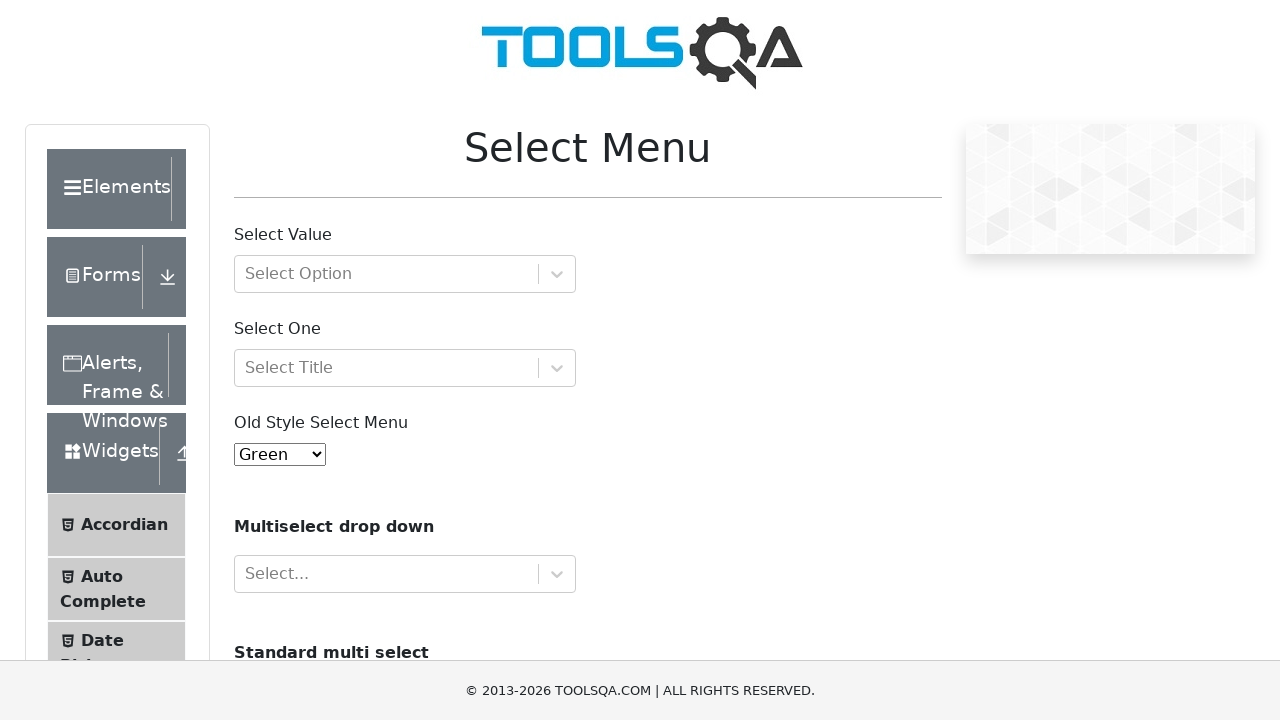

Retrieved the input value of the selected option
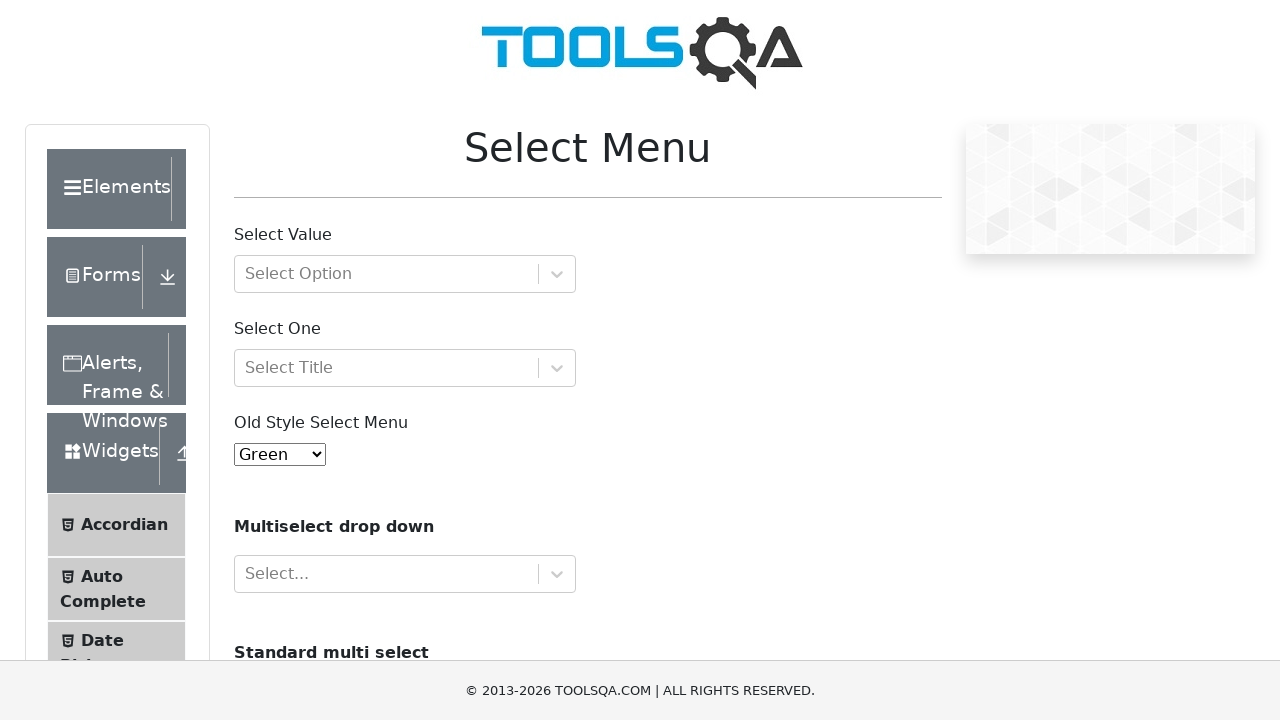

Verified that the selected value is '2' (Green)
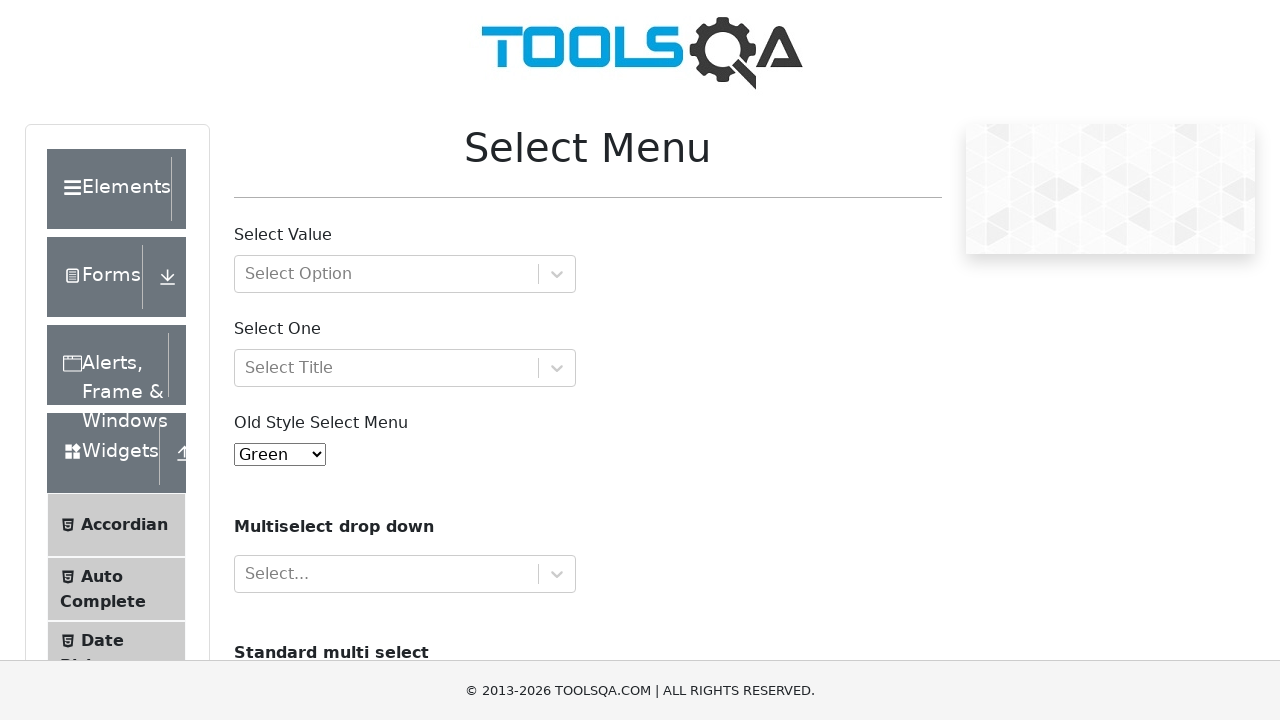

Retrieved the text content of the checked option
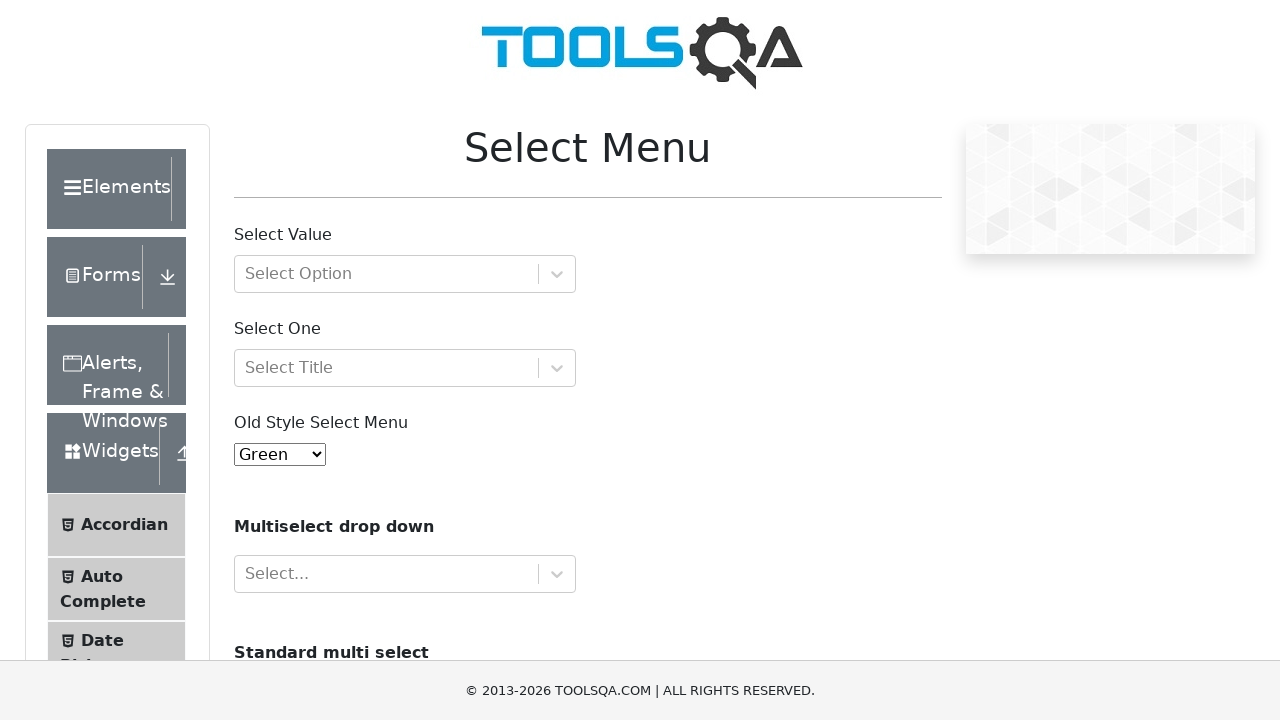

Verified that the selected option text is 'Green'
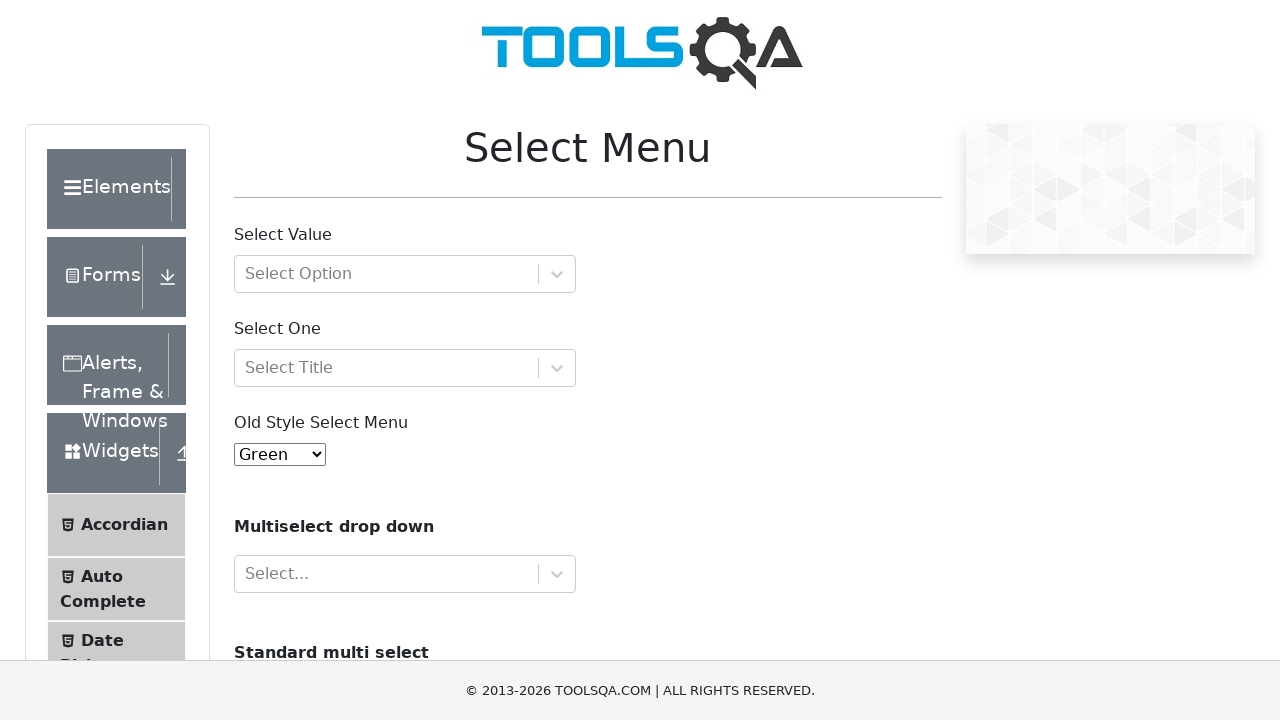

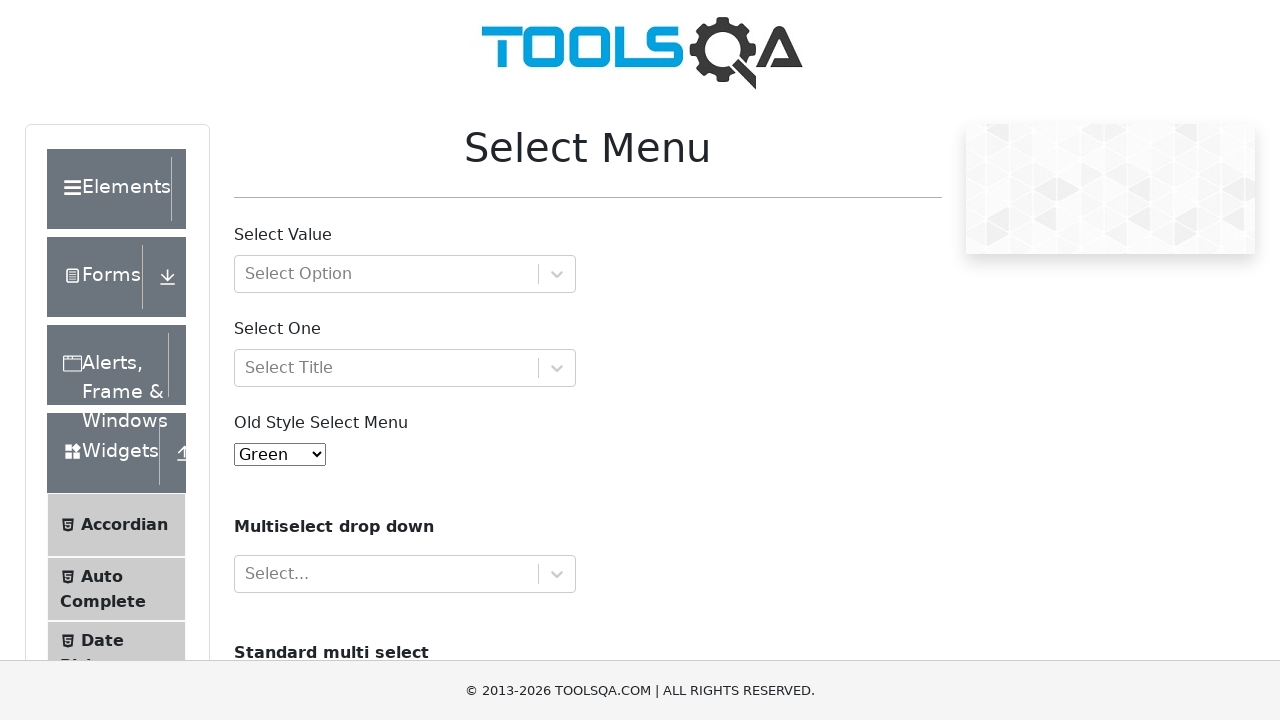